Tests basic single-select dropdown functionality by clicking on the dropdown and selecting "Apple" option by visible text.

Starting URL: https://testing.qaautomationlabs.com/dropdown.php

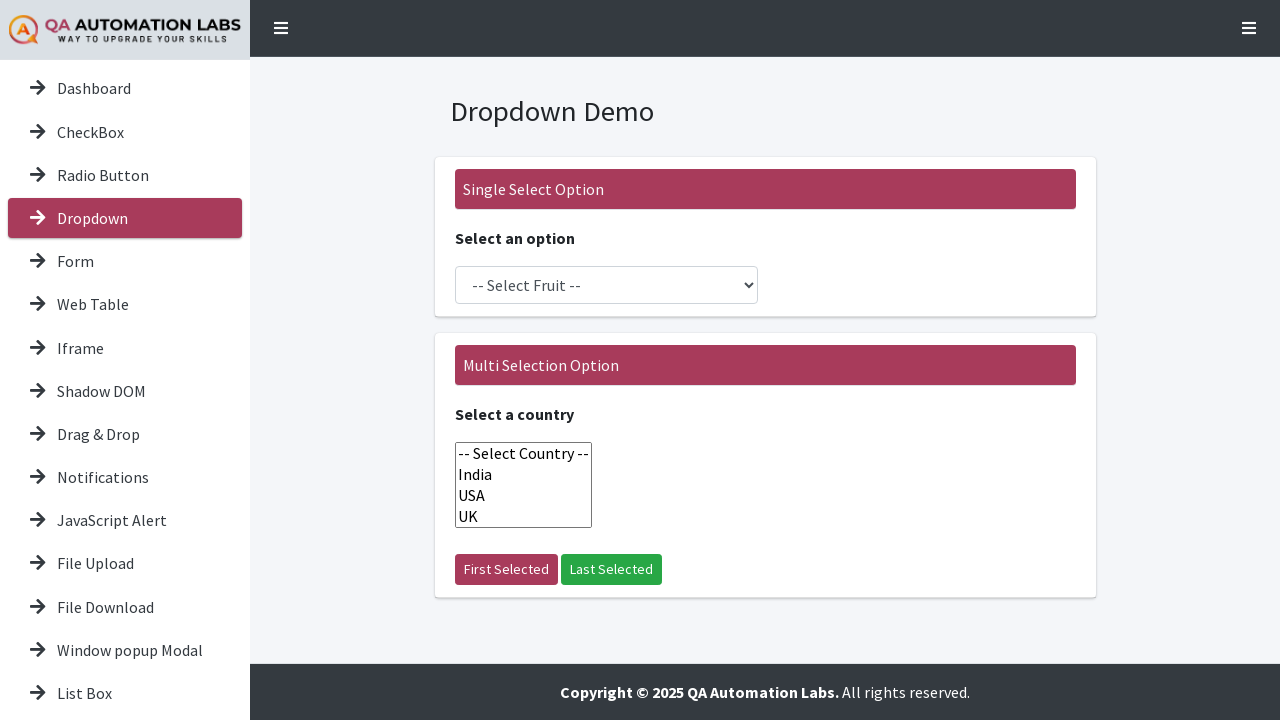

Clicked on the fruit dropdown to open it at (606, 285) on #fruitDropdown
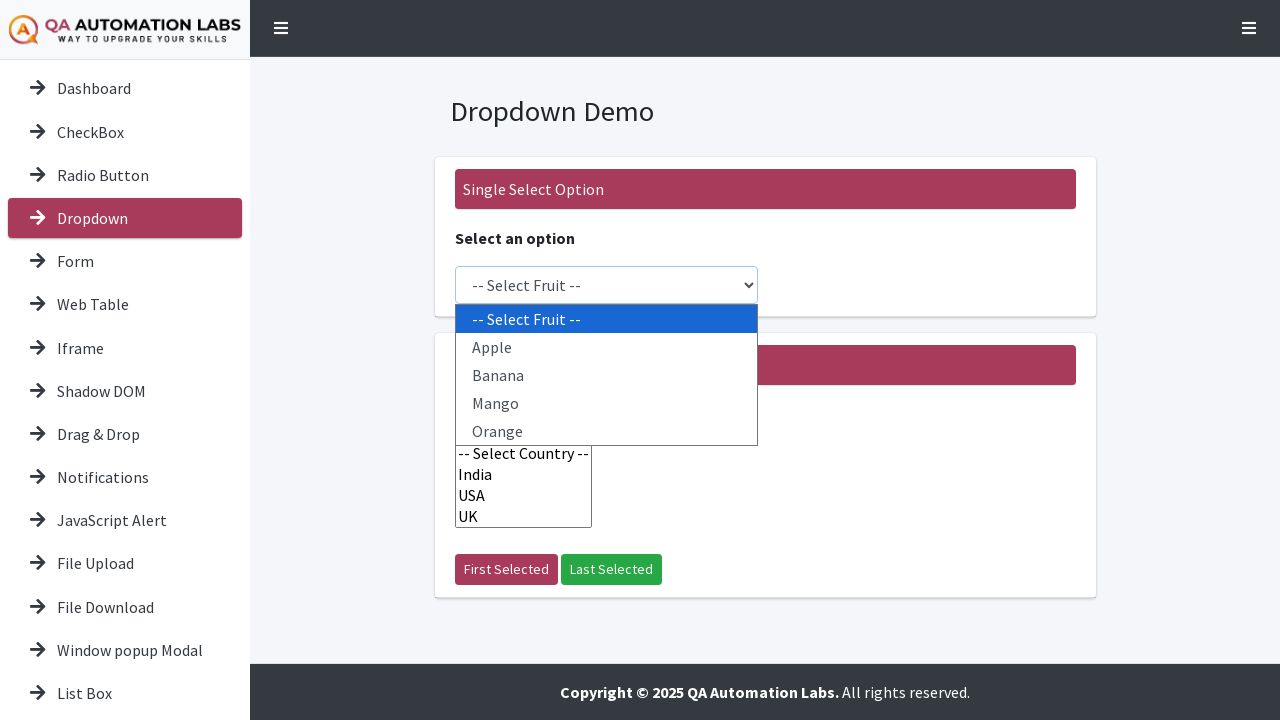

Selected 'Apple' option from the dropdown on #fruitDropdown
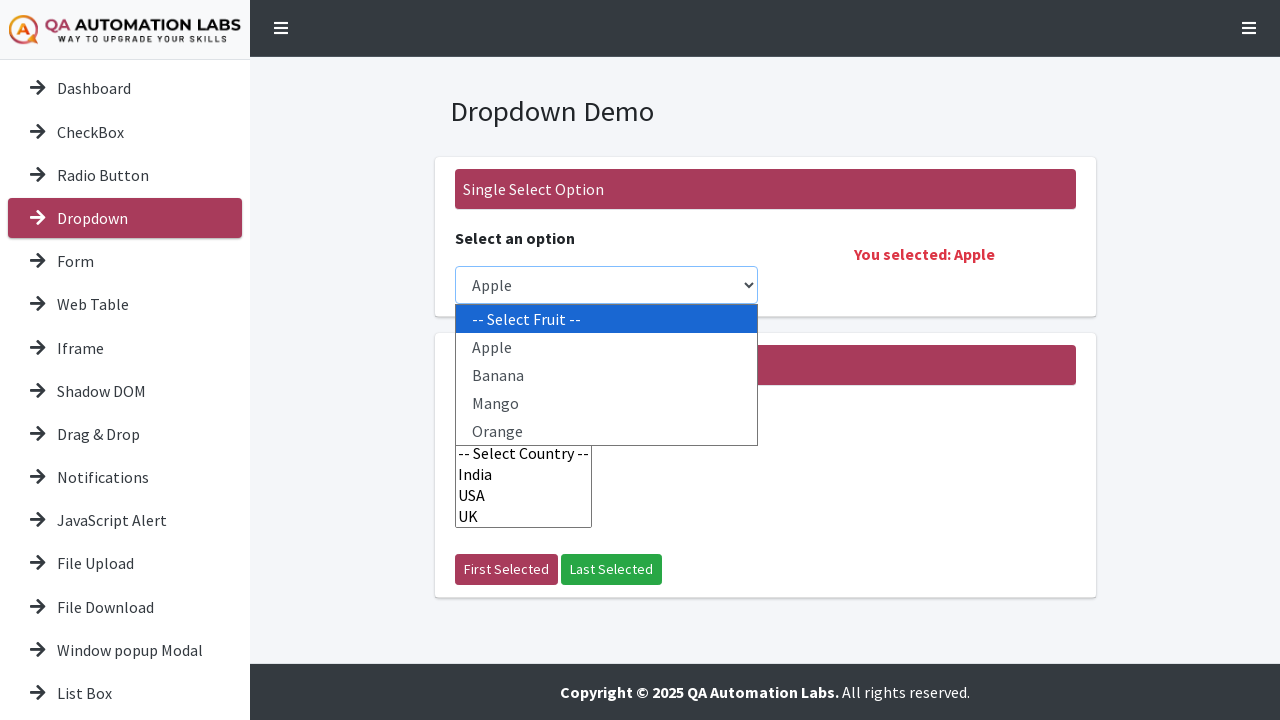

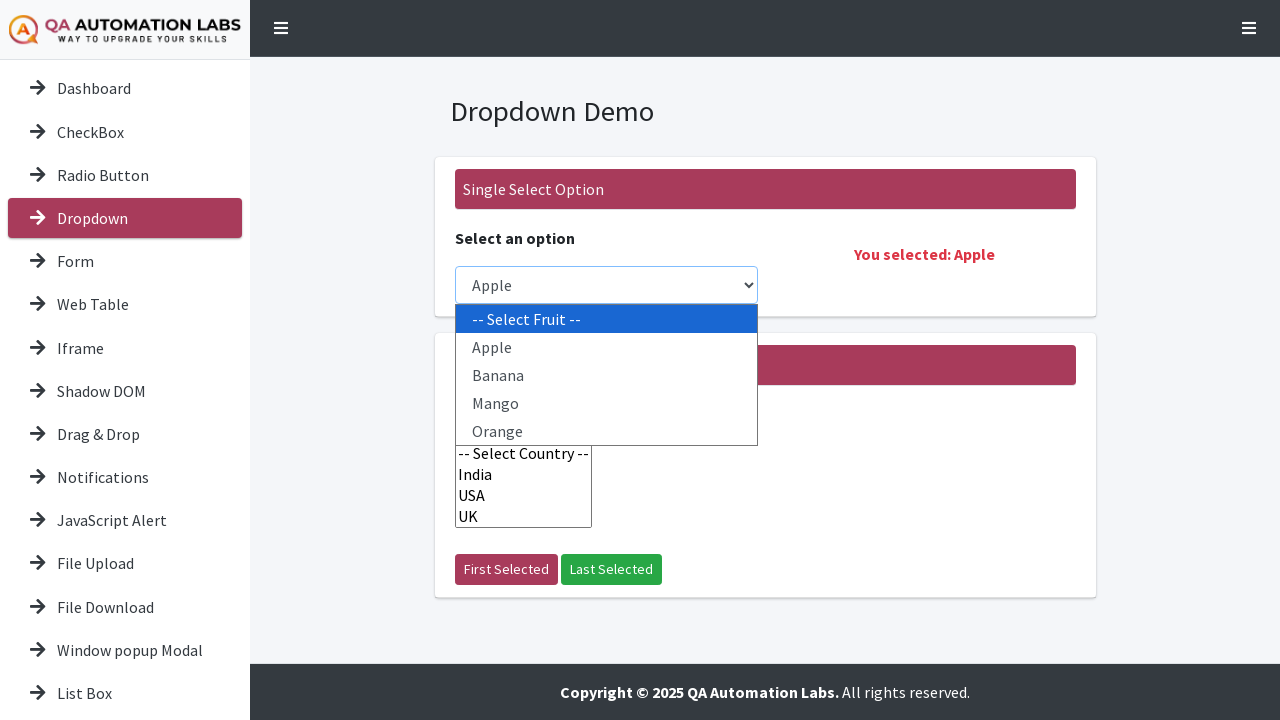